Tests handling of child windows/tabs by clicking a document link that opens a new tab, then extracts text from the new page

Starting URL: https://rahulshettyacademy.com/loginpagePractise/

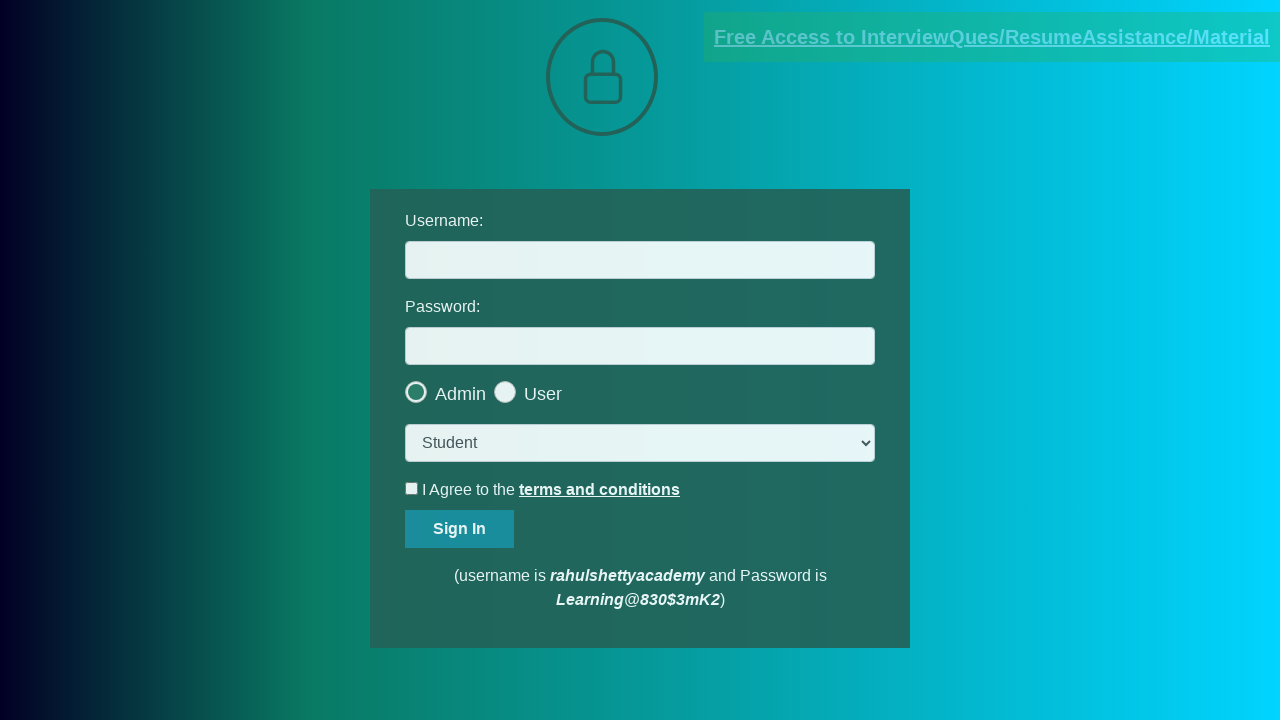

Located document link element with href containing 'documents-request'
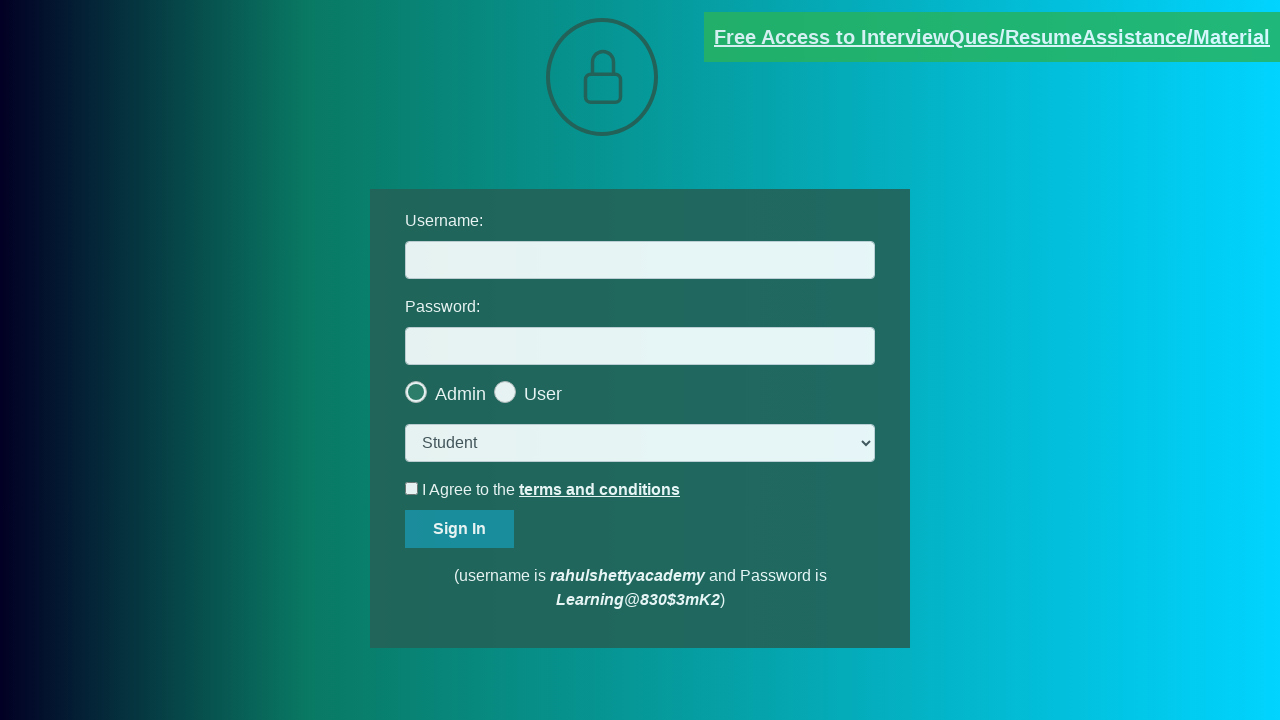

Clicked document link to open new tab/window at (992, 37) on [href*='documents-request']
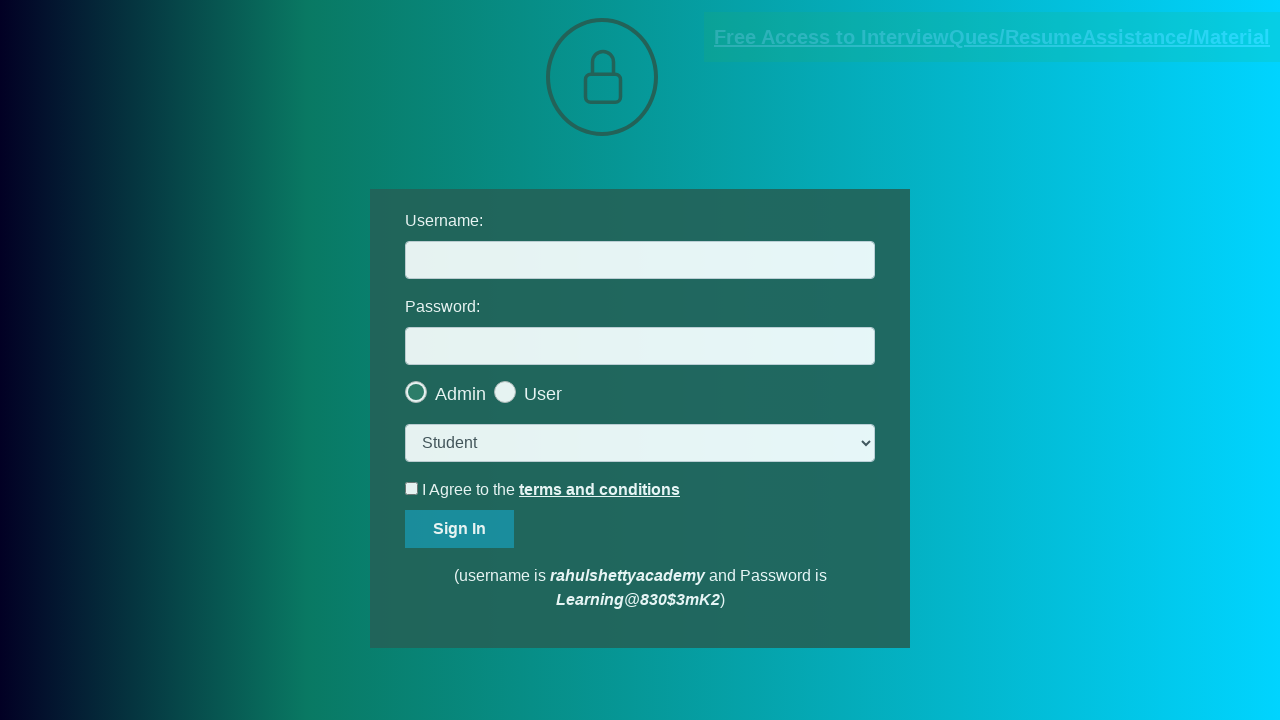

Captured new page object from child window/tab
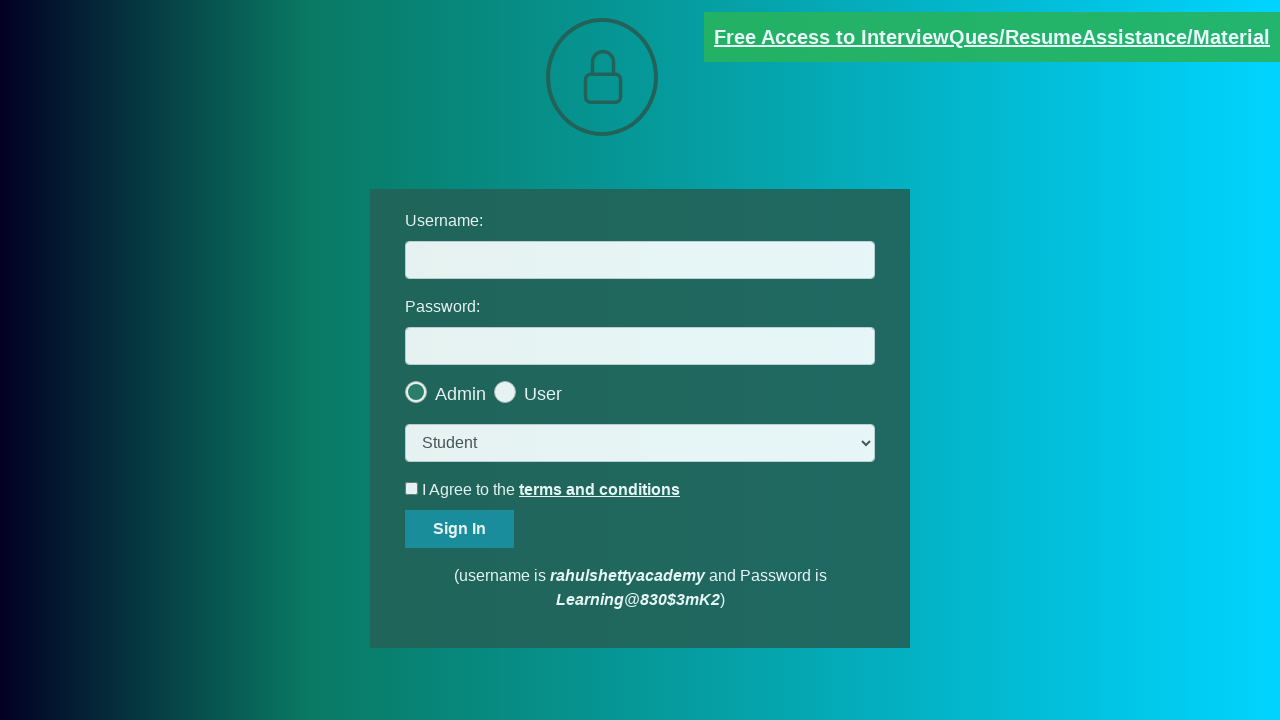

New page finished loading
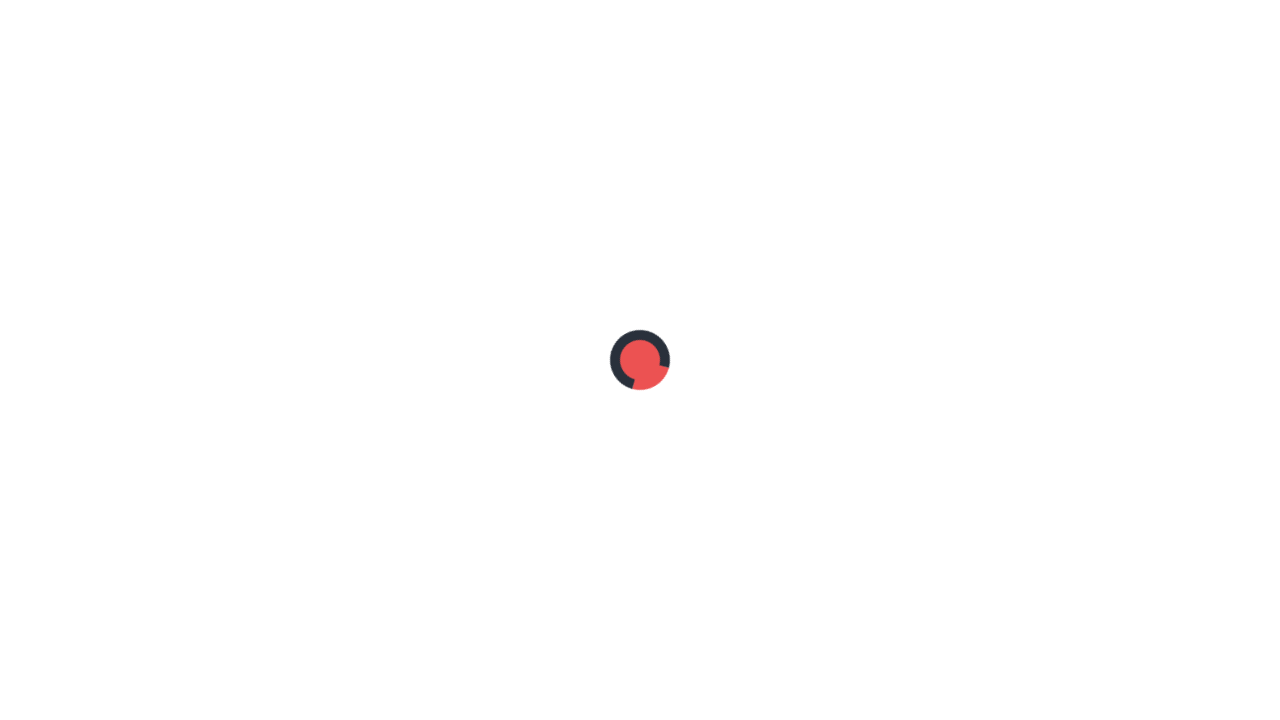

Extracted text from .red element: 'Please email us at mentor@rahulshettyacademy.com with below template to receive response '
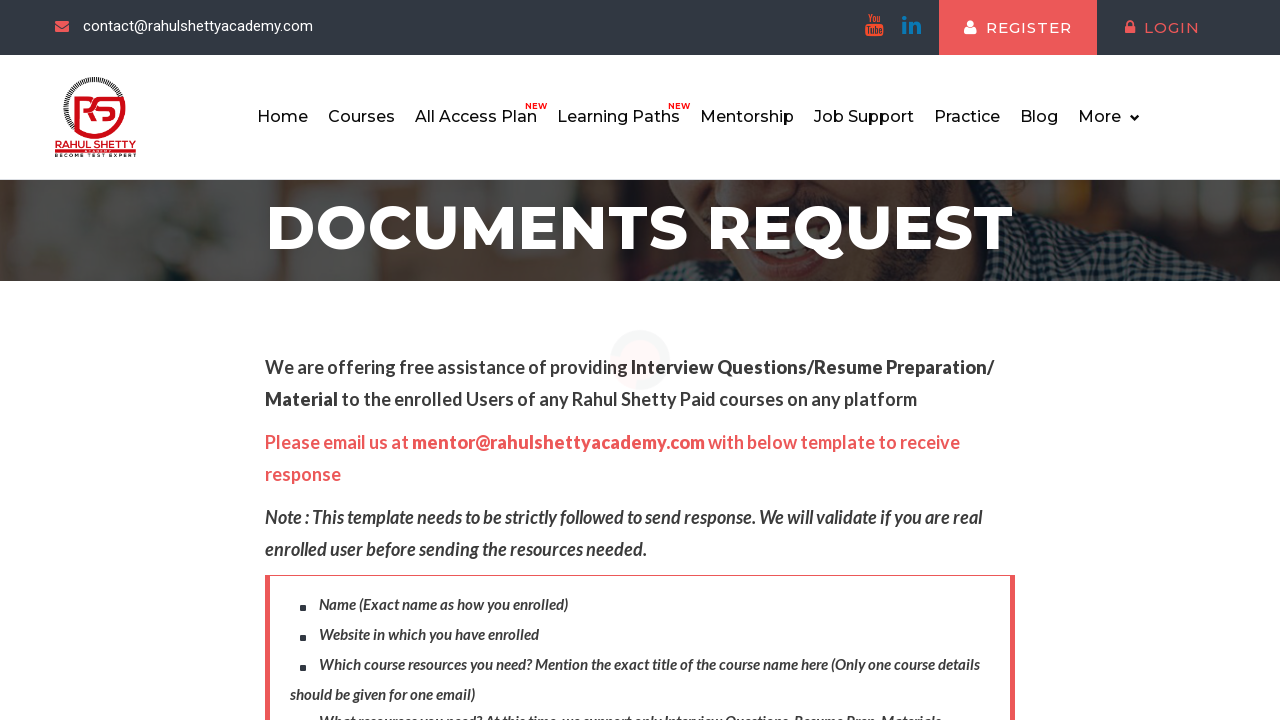

Printed extracted text to console
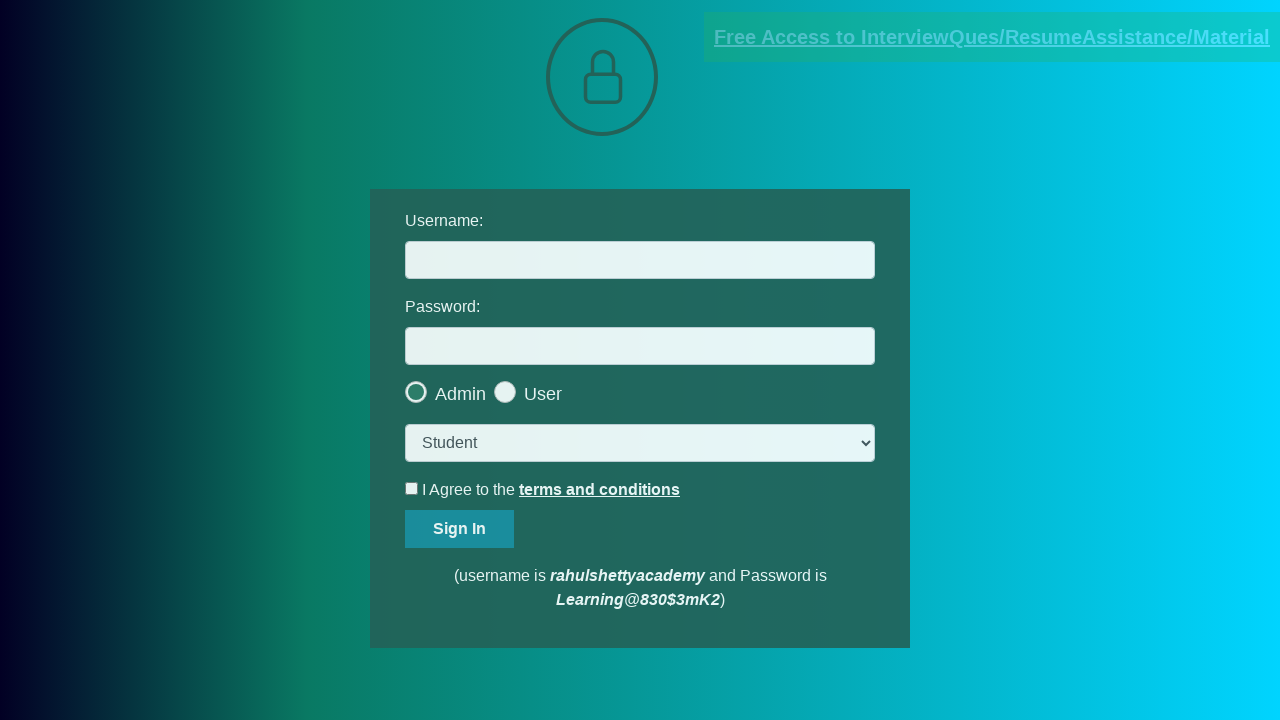

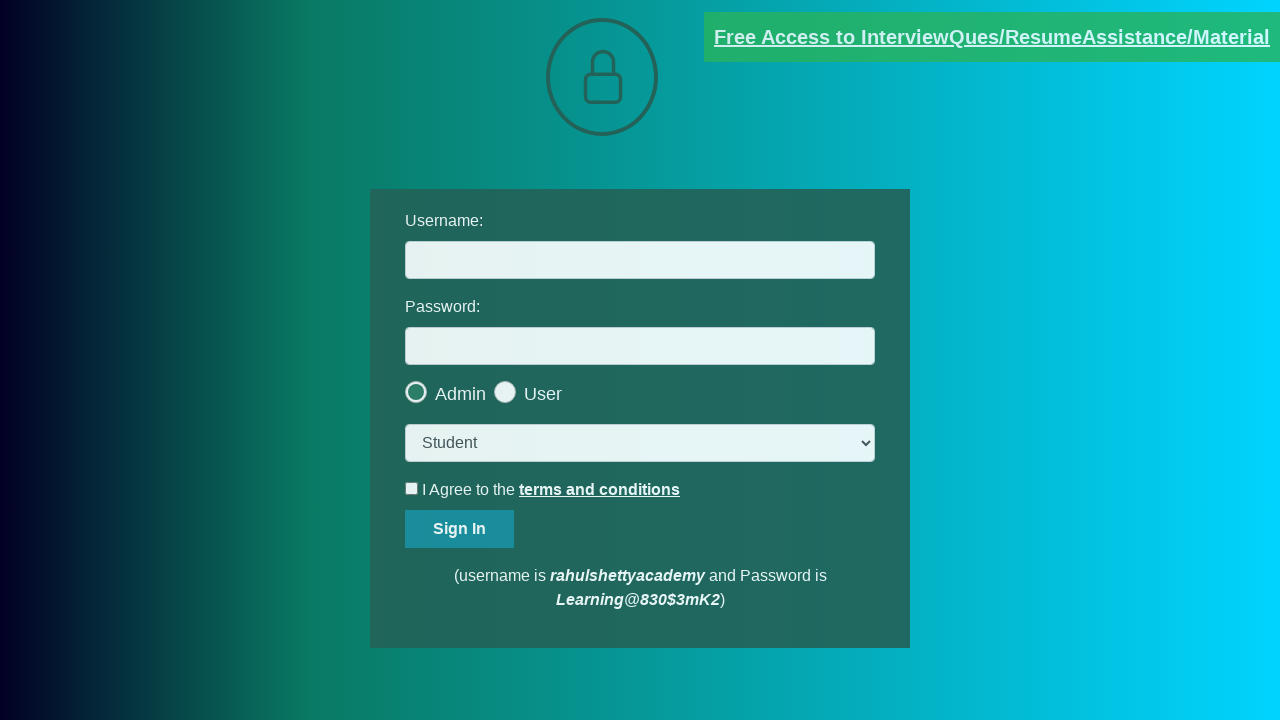